Tests double-click functionality on a button and verifies the resulting text change

Starting URL: https://automationfc.github.io/basic-form/index.html

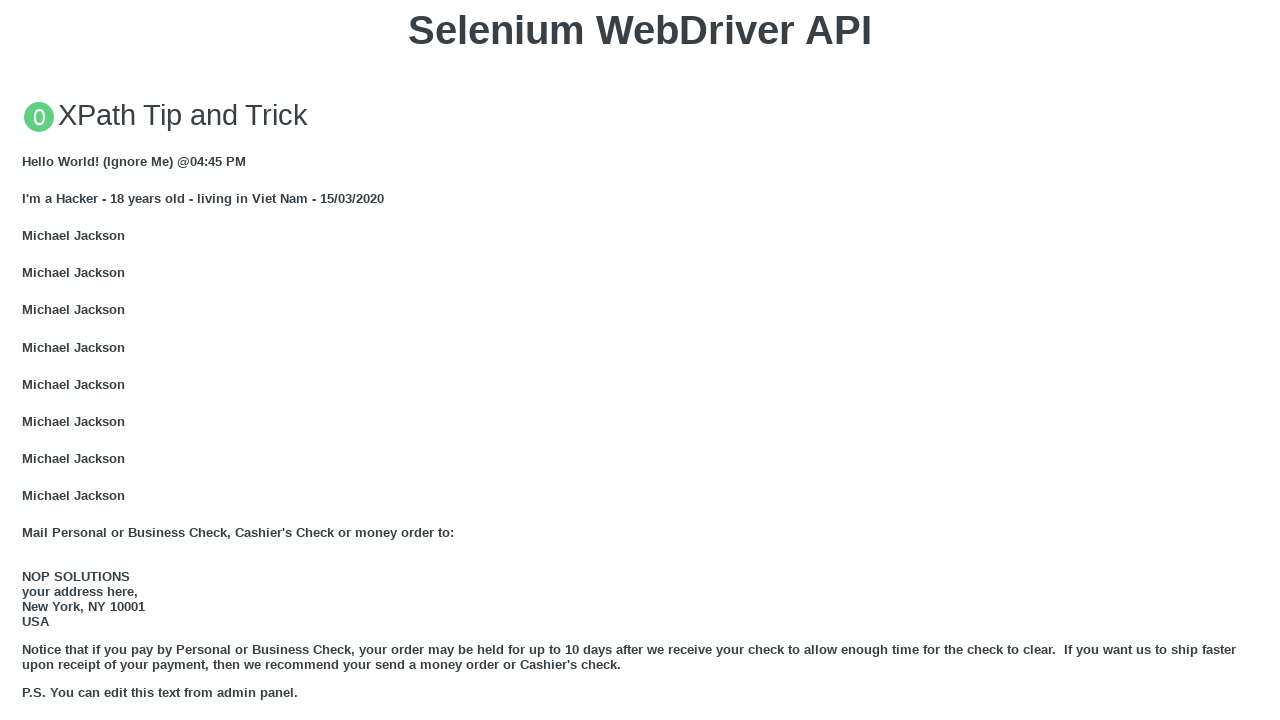

Scrolled double-click button into view
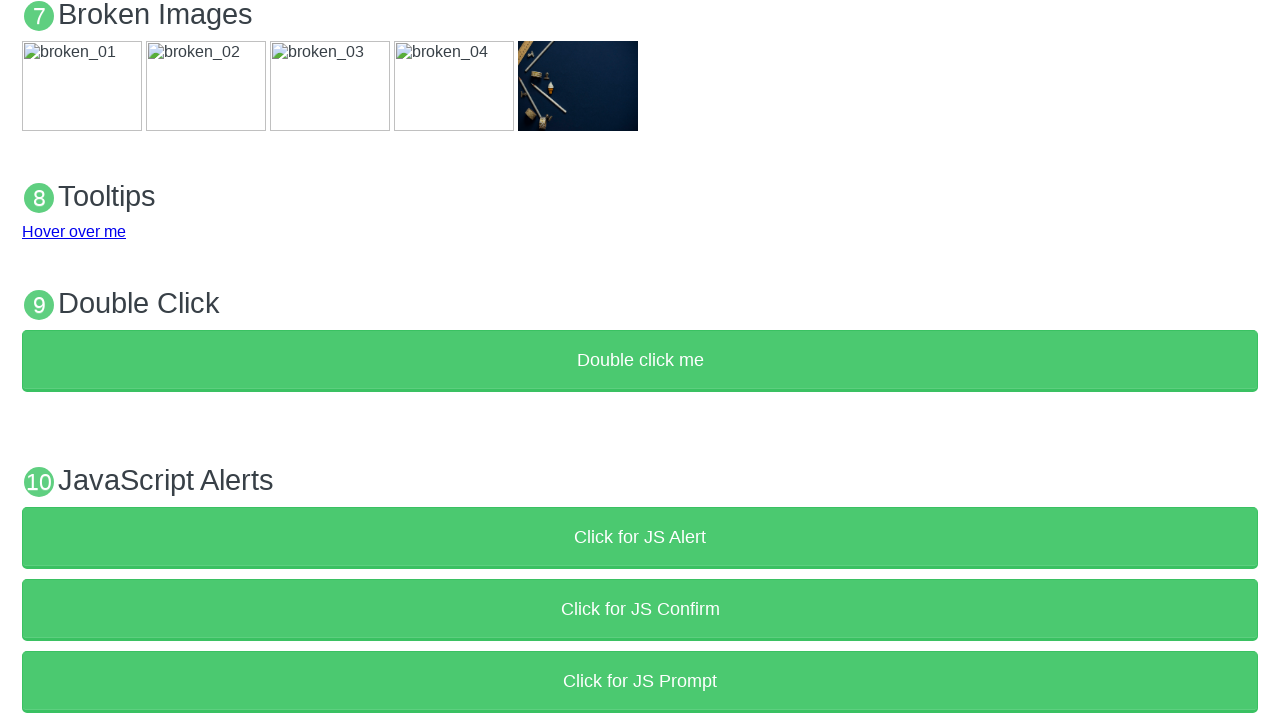

Waited 3 seconds for page to stabilize
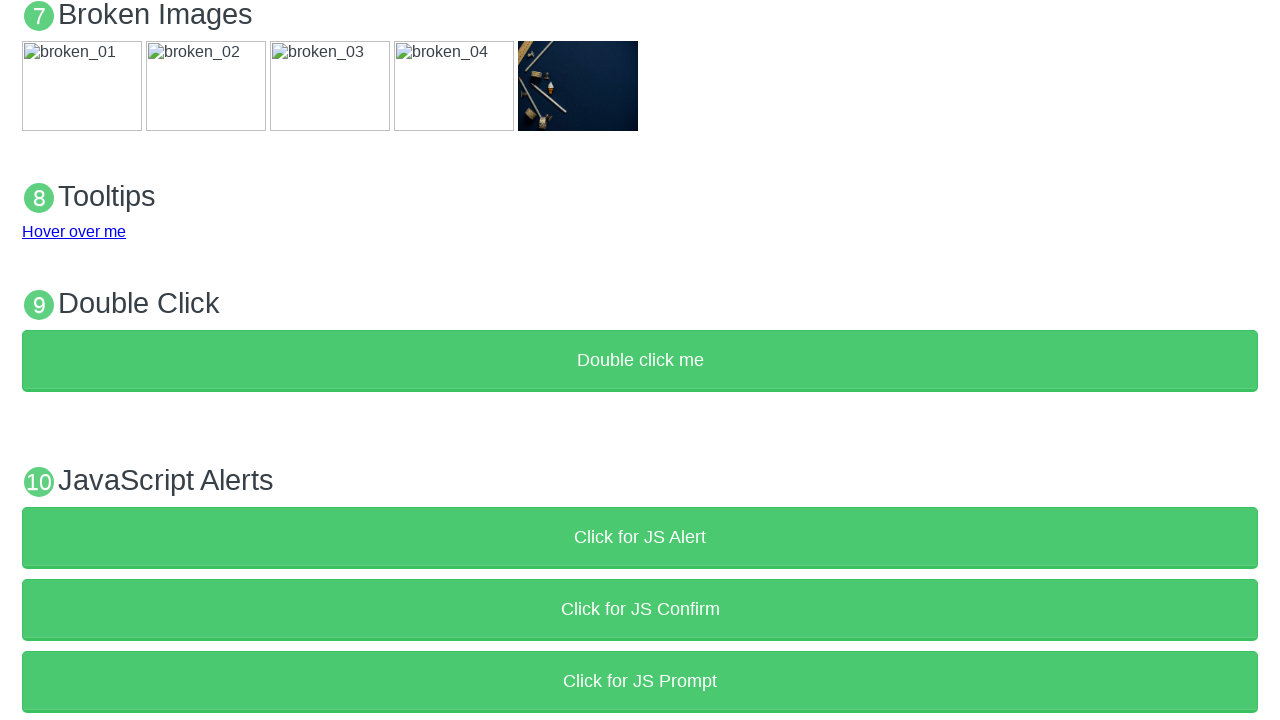

Double-clicked the 'Double click me' button at (640, 361) on xpath=//button[text()='Double click me']
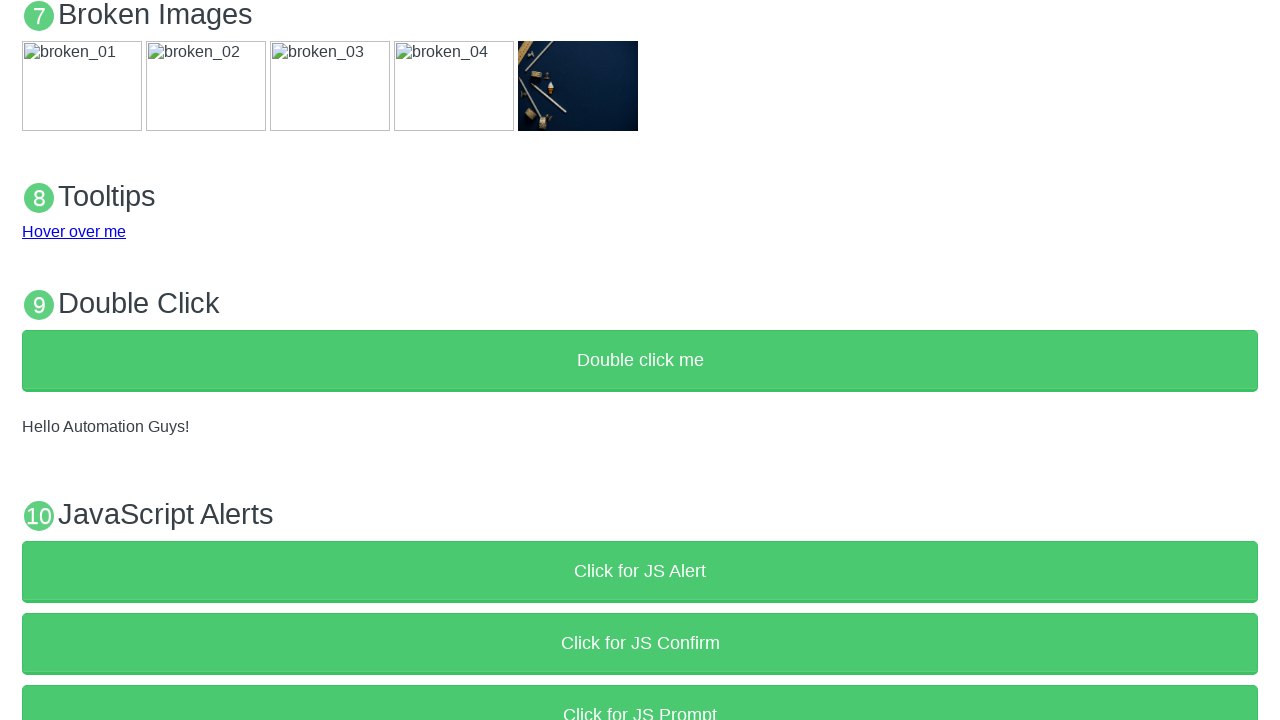

Verified text changed to 'Hello Automation Guys!' after double-click
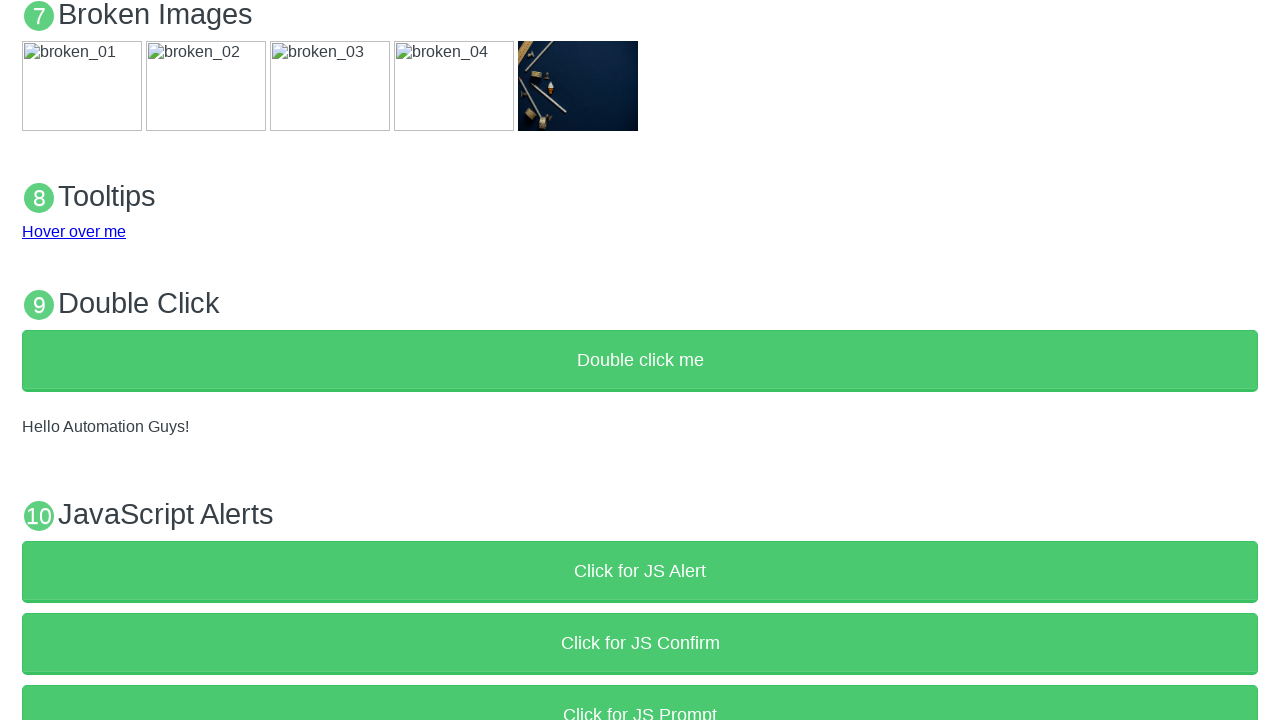

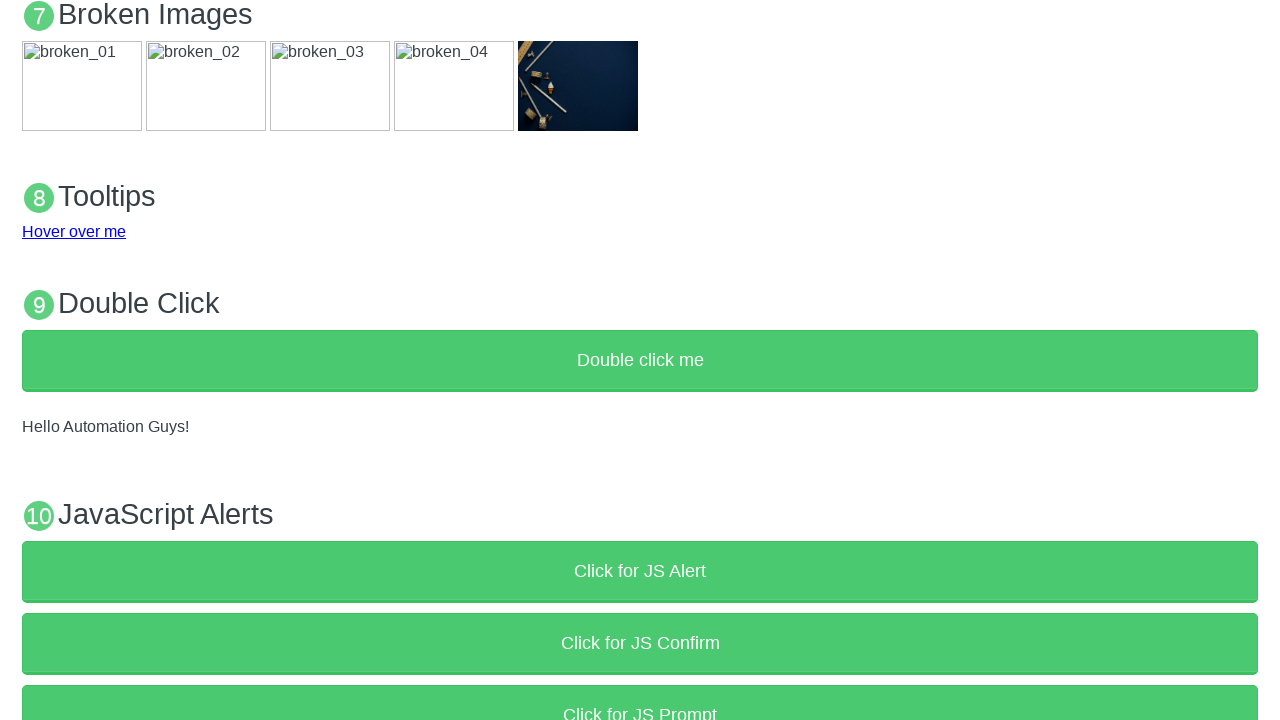